Tests search functionality by typing different names into a search field, running parameterized tests for multiple users

Starting URL: http://zero.webappsecurity.com/index.html

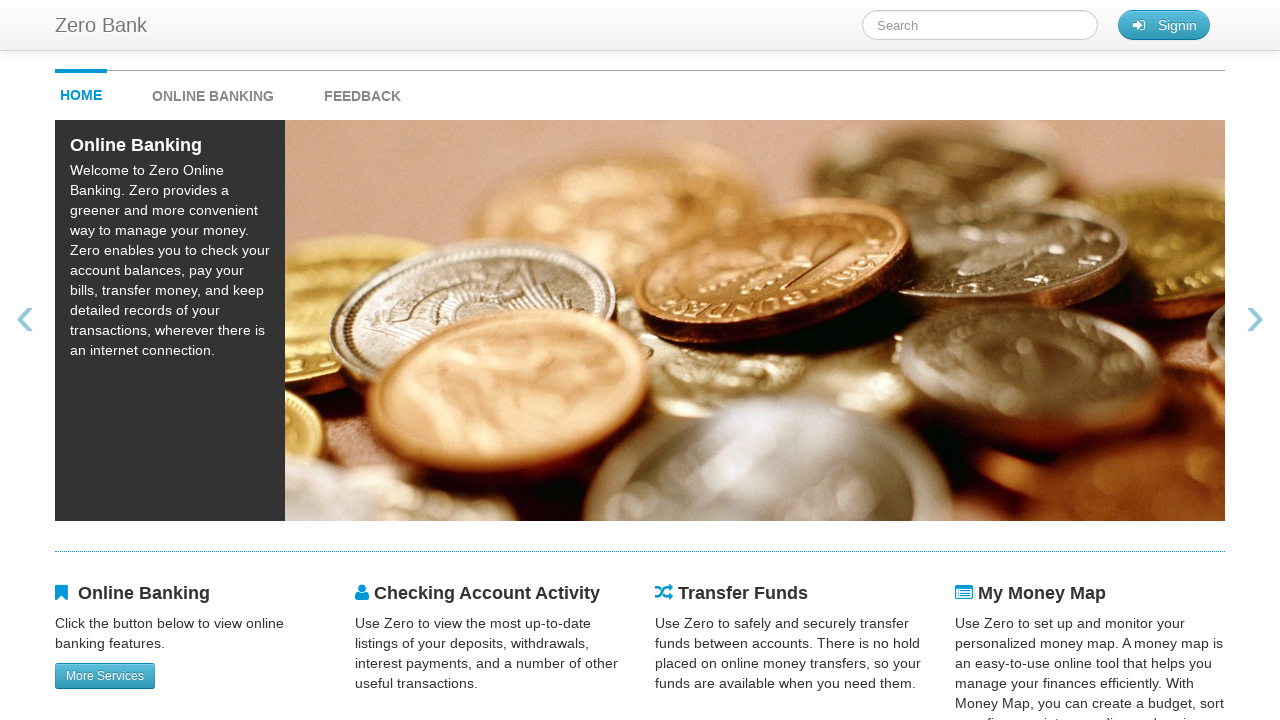

Navigated to Zero Bank homepage for testing user 'Mike'
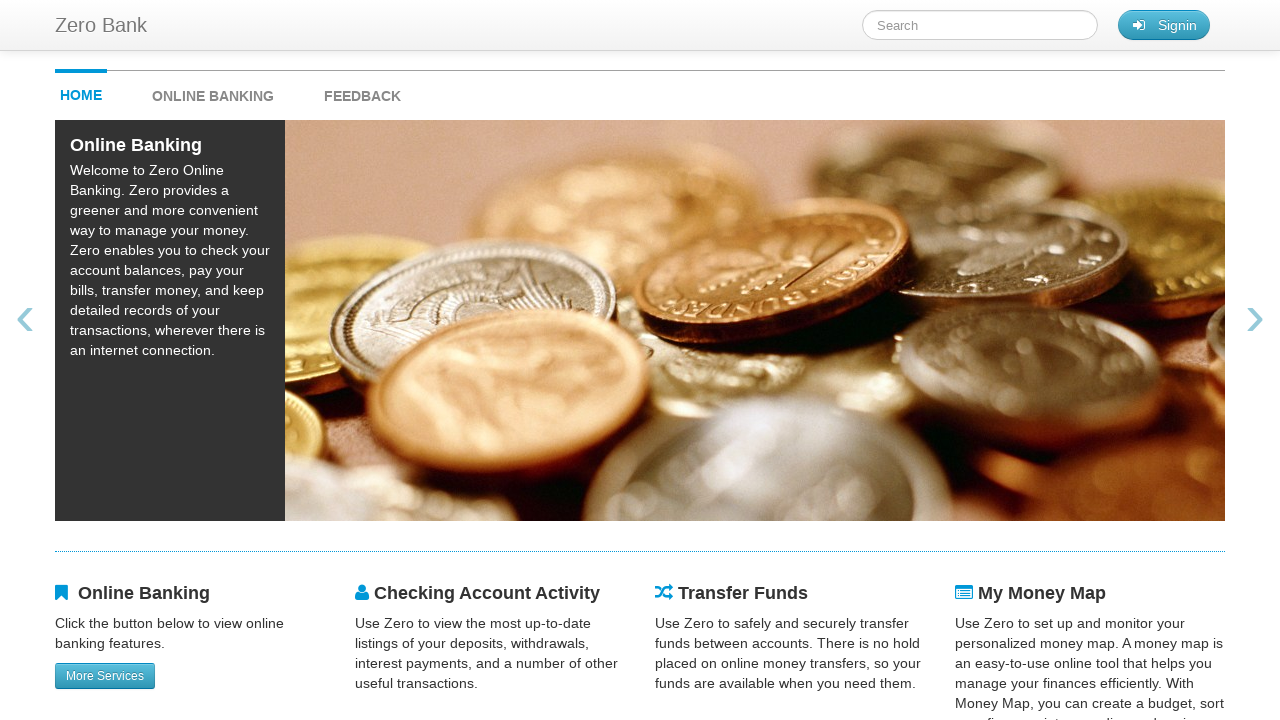

Filled search field with name 'Mike' on #searchTerm
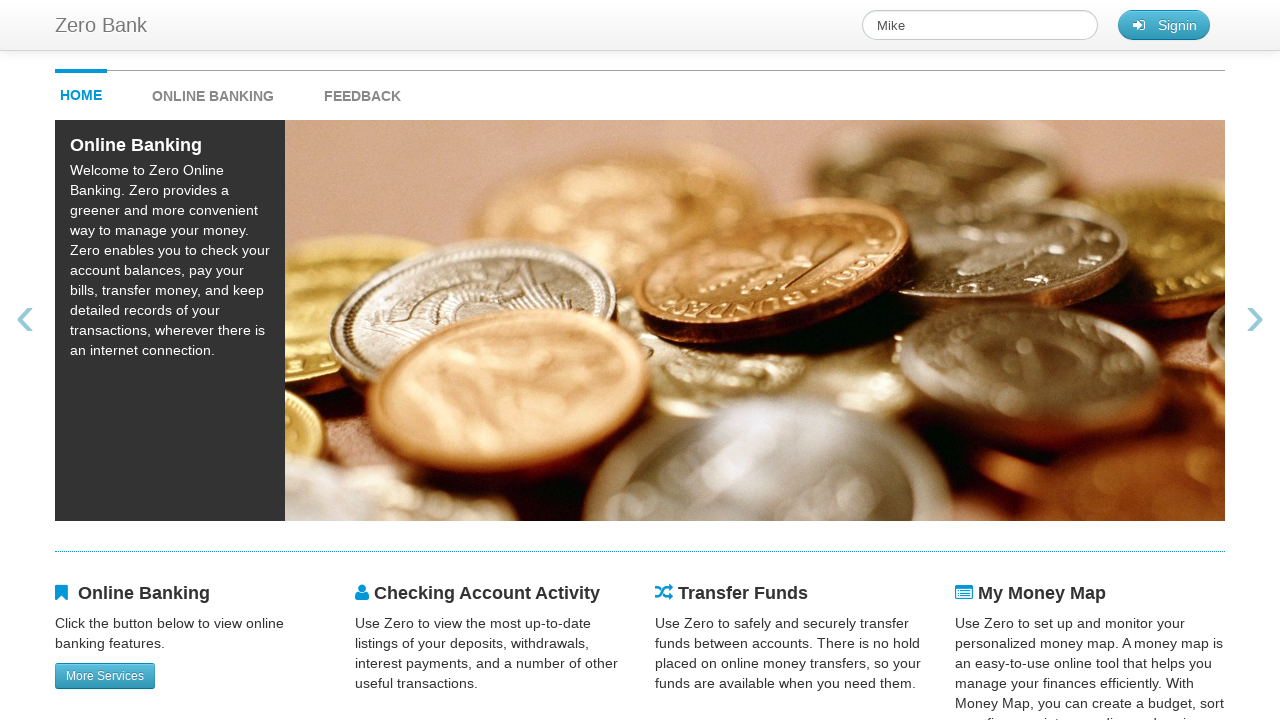

Waited for search results after typing 'Mike'
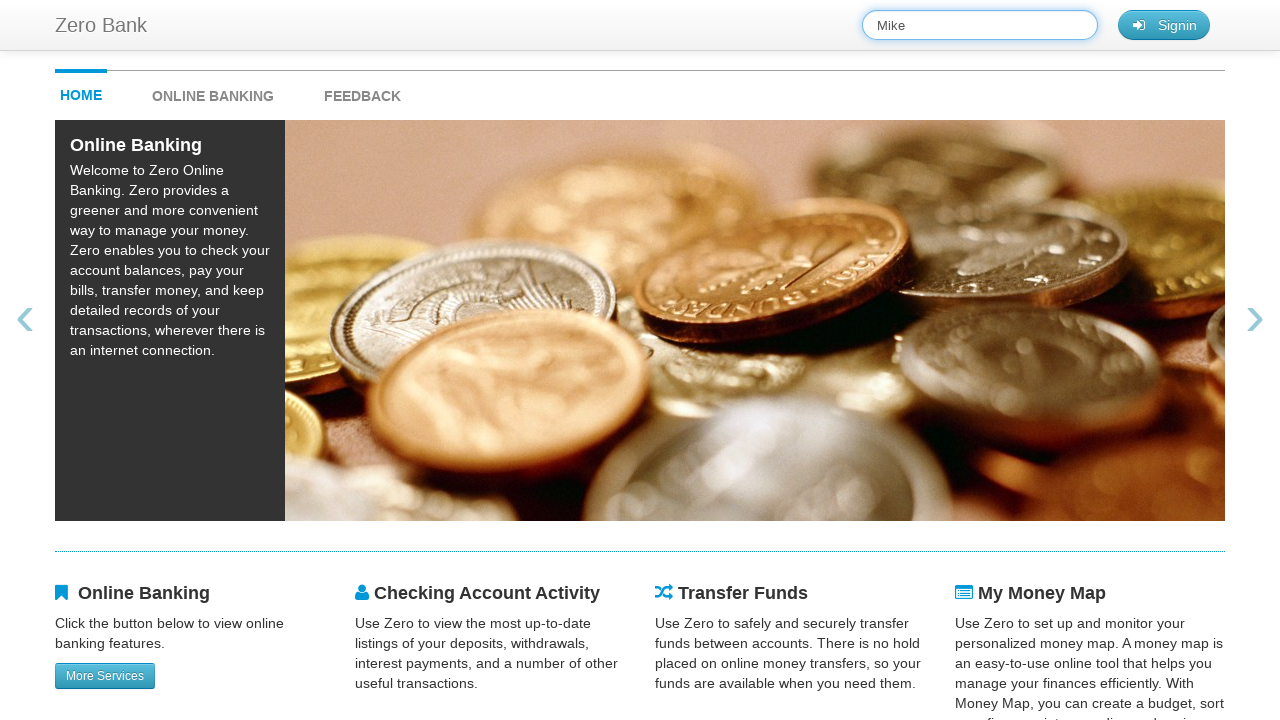

Navigated to Zero Bank homepage for testing user 'Judy'
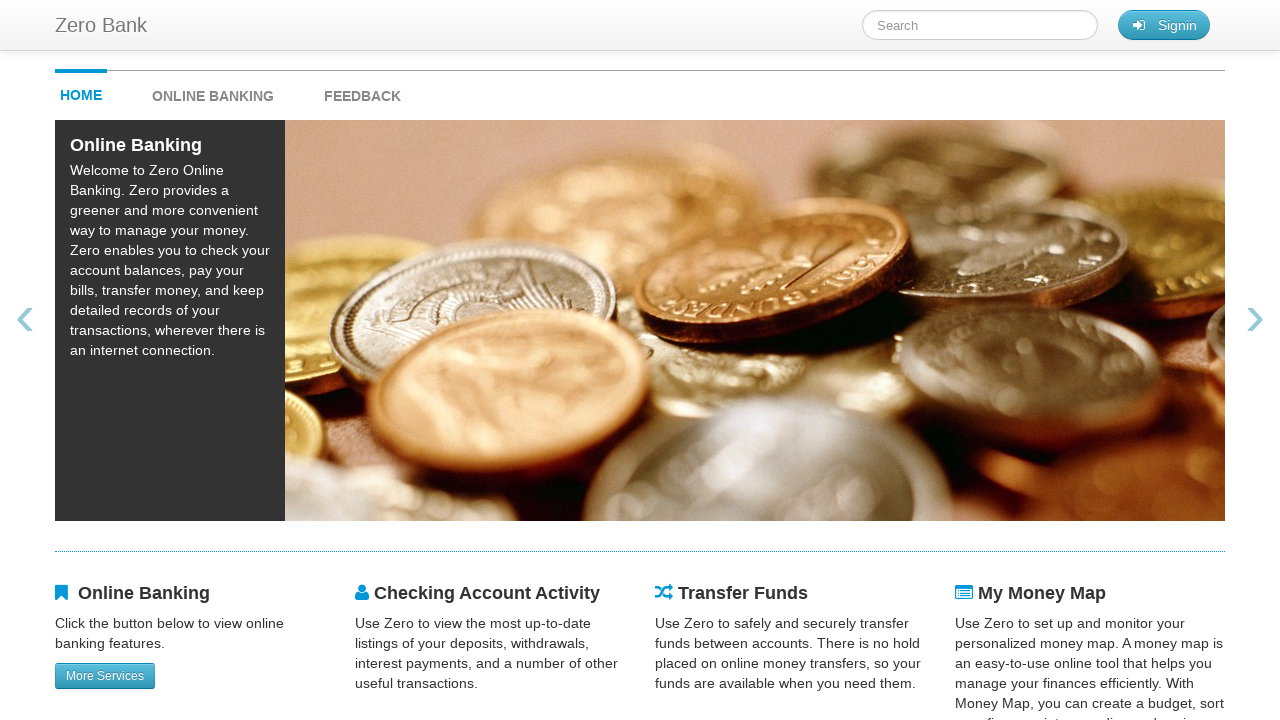

Filled search field with name 'Judy' on #searchTerm
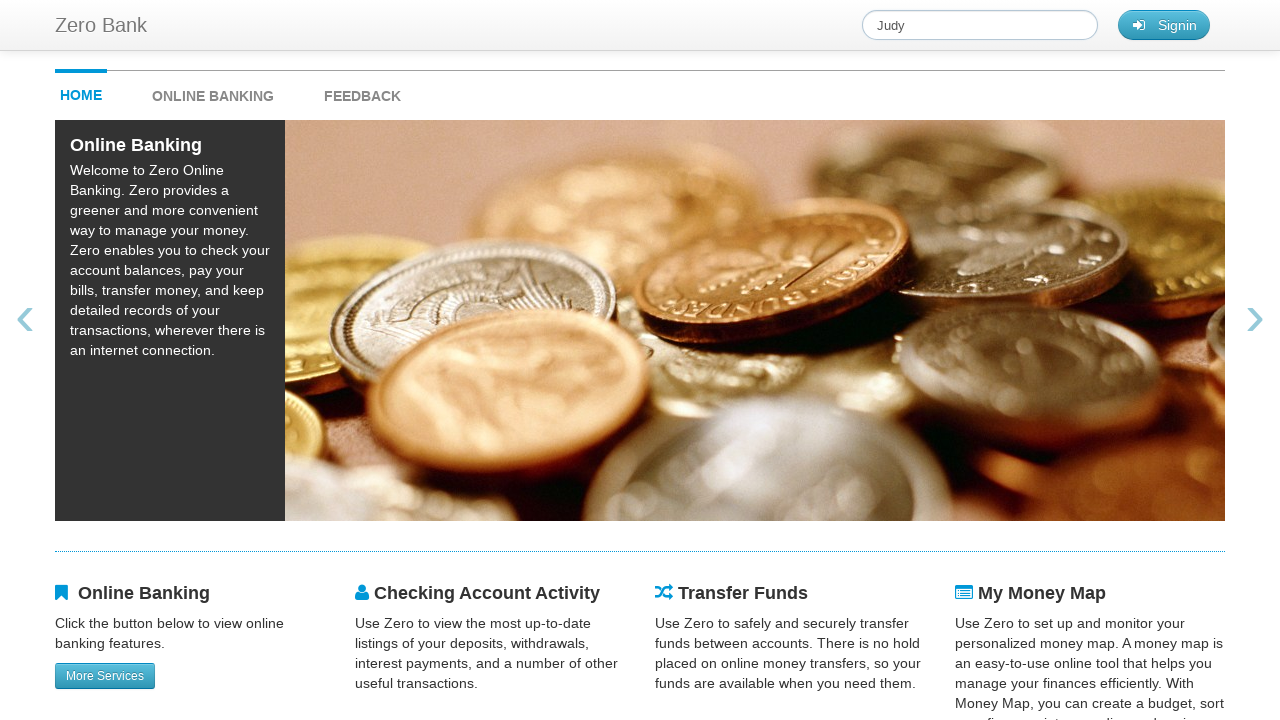

Waited for search results after typing 'Judy'
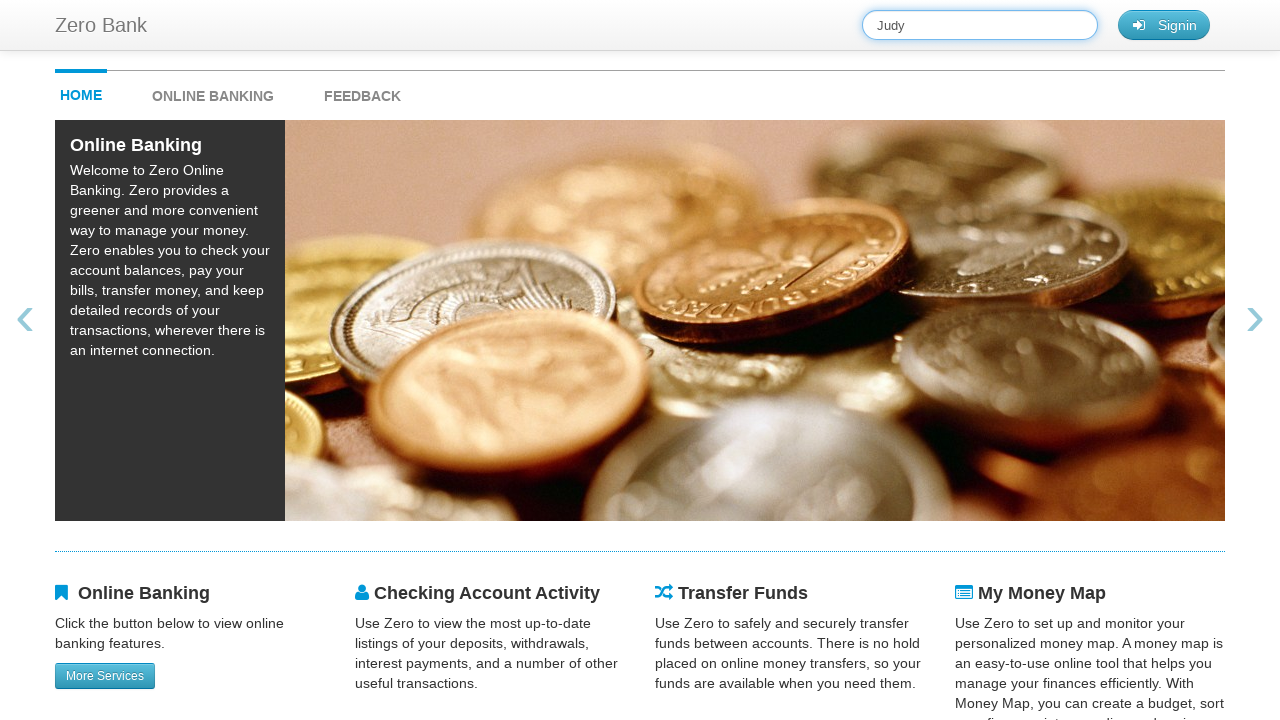

Navigated to Zero Bank homepage for testing user 'Peter'
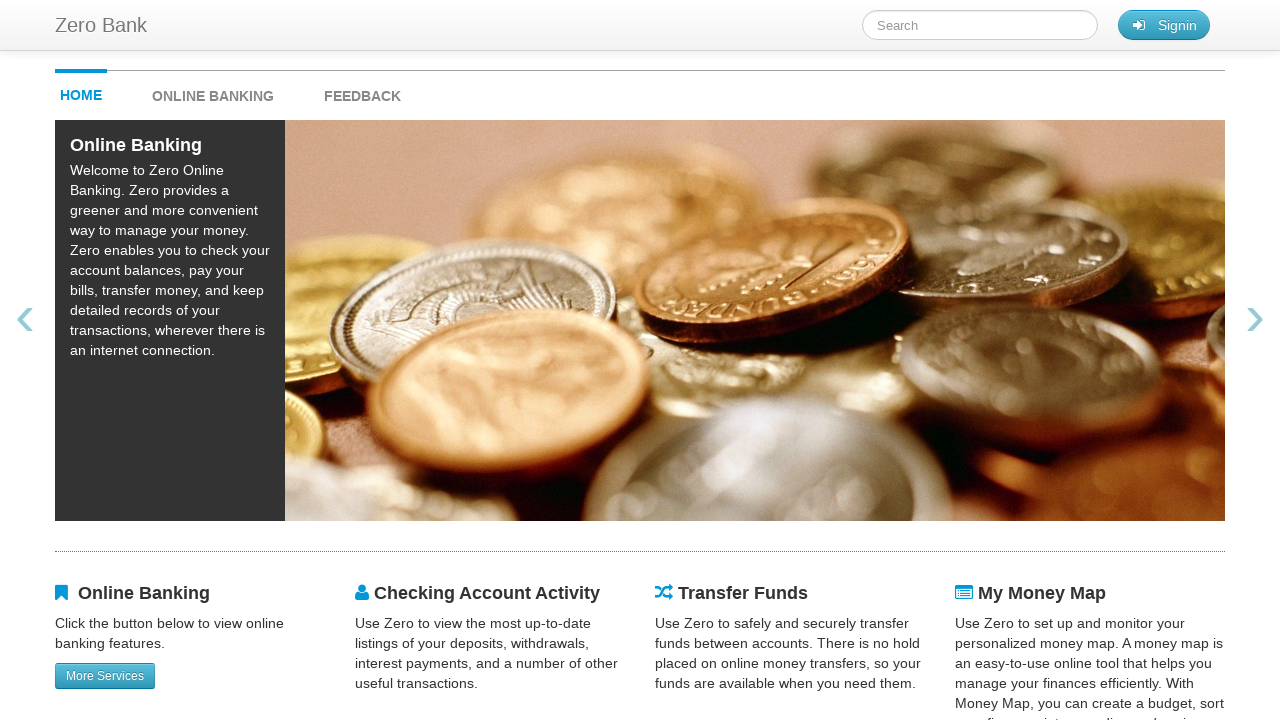

Filled search field with name 'Peter' on #searchTerm
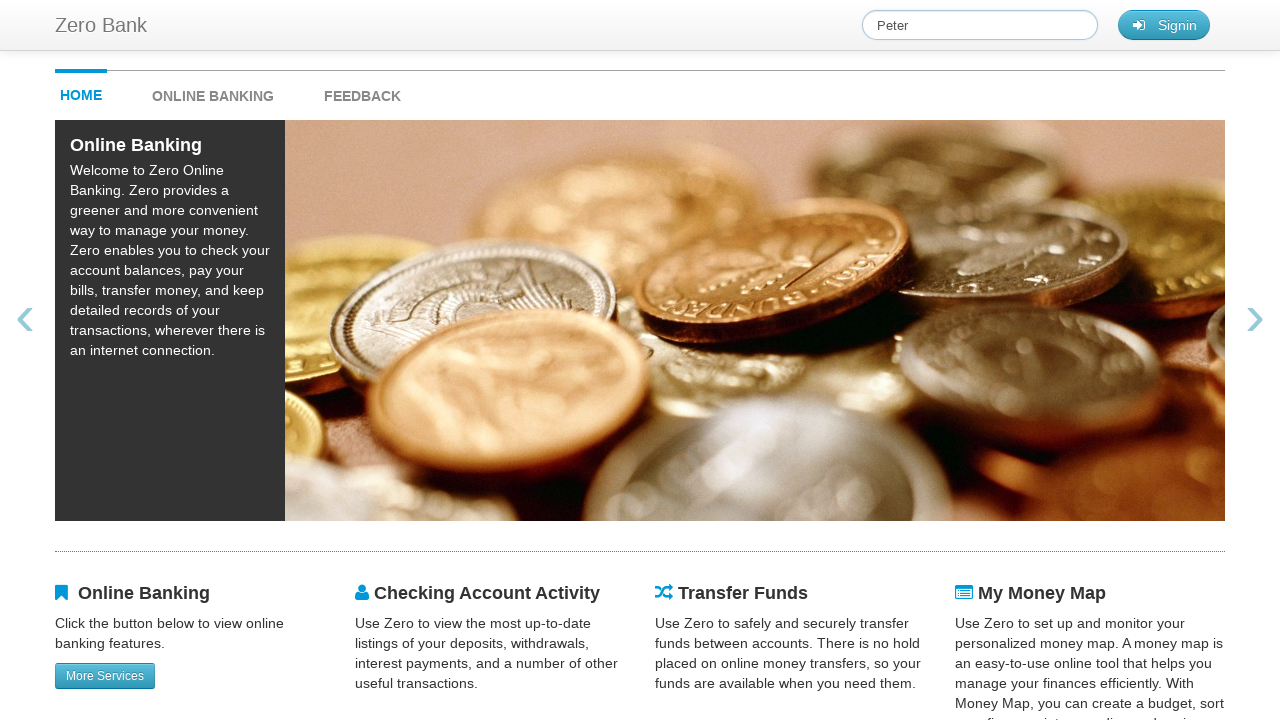

Waited for search results after typing 'Peter'
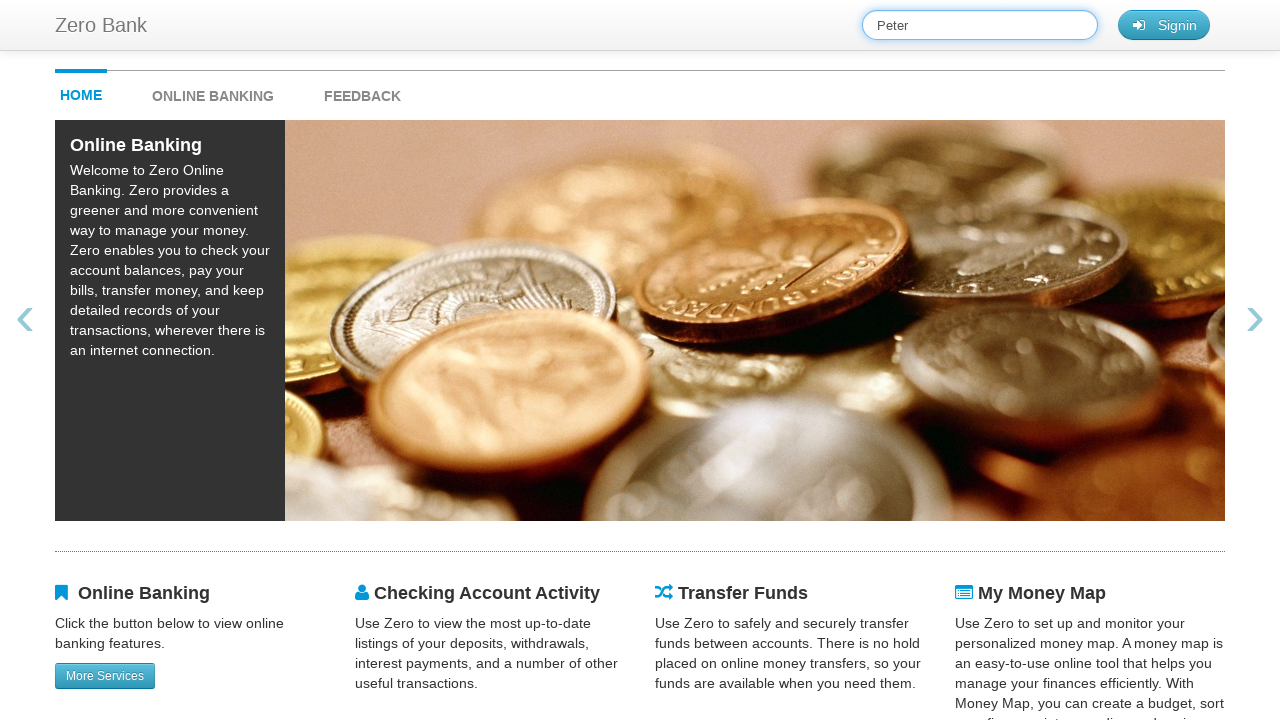

Navigated to Zero Bank homepage for testing user 'Elon'
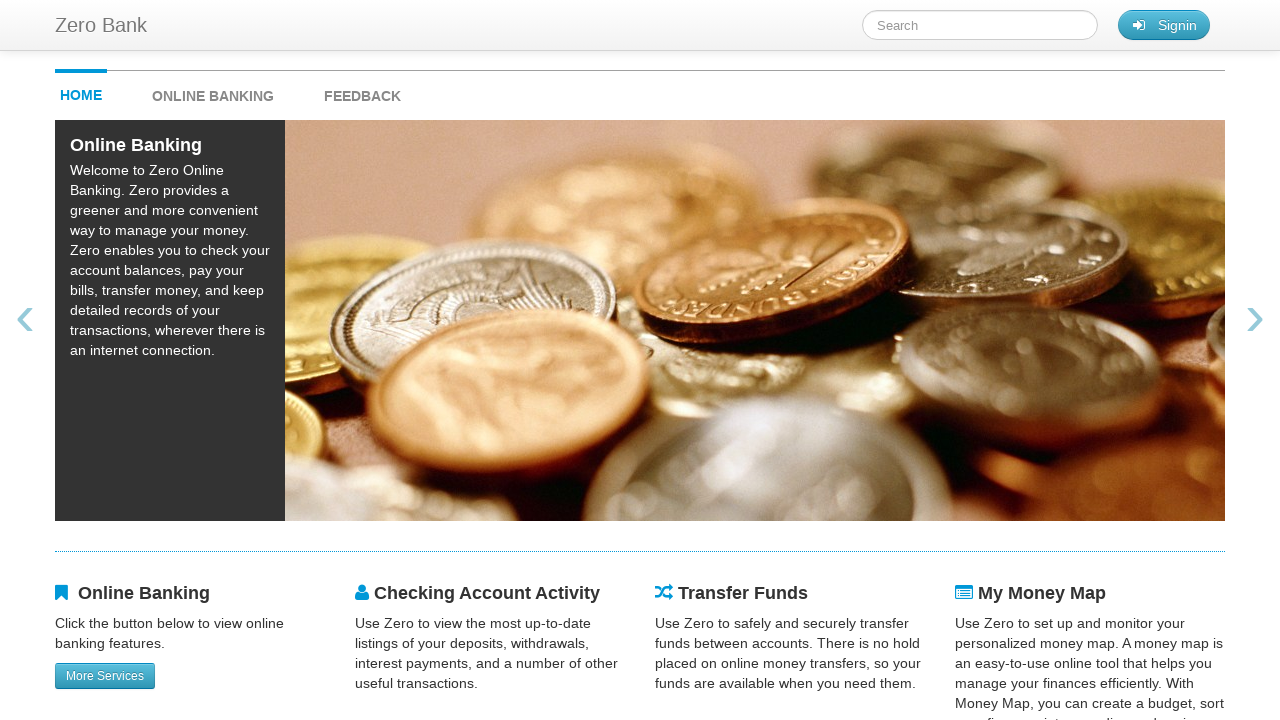

Filled search field with name 'Elon' on #searchTerm
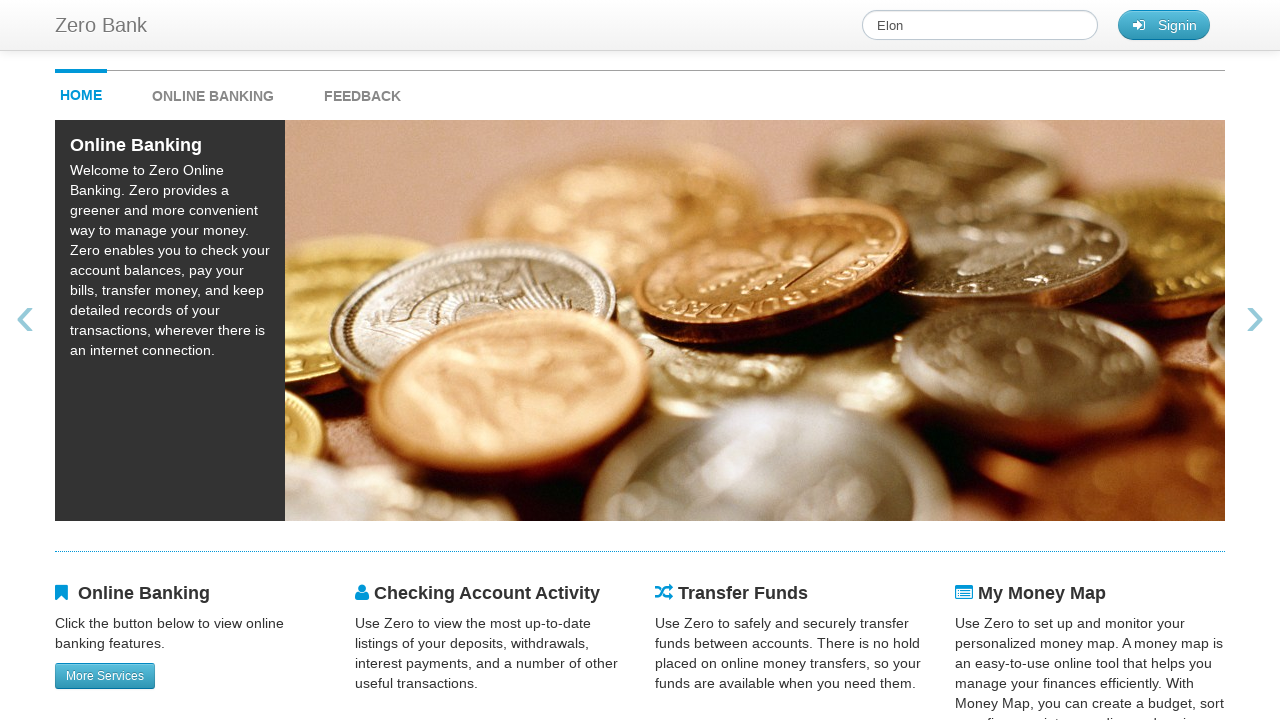

Waited for search results after typing 'Elon'
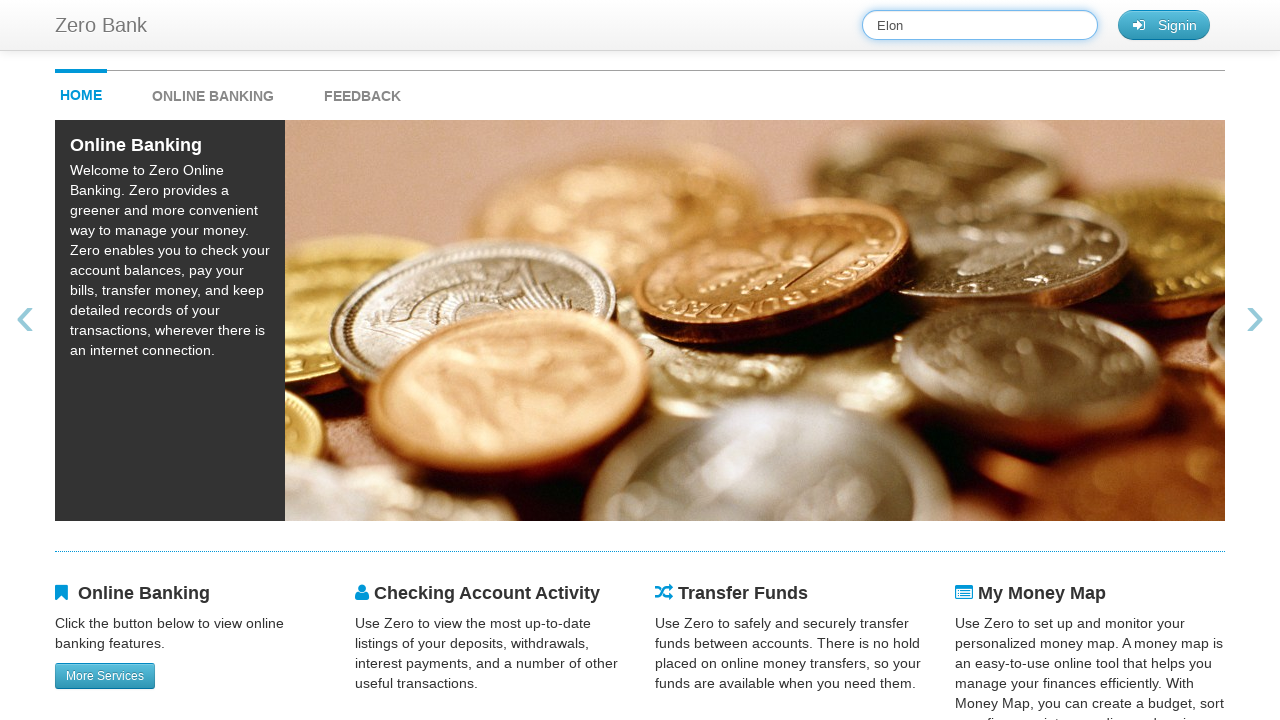

Navigated to Zero Bank homepage for testing user 'Alice'
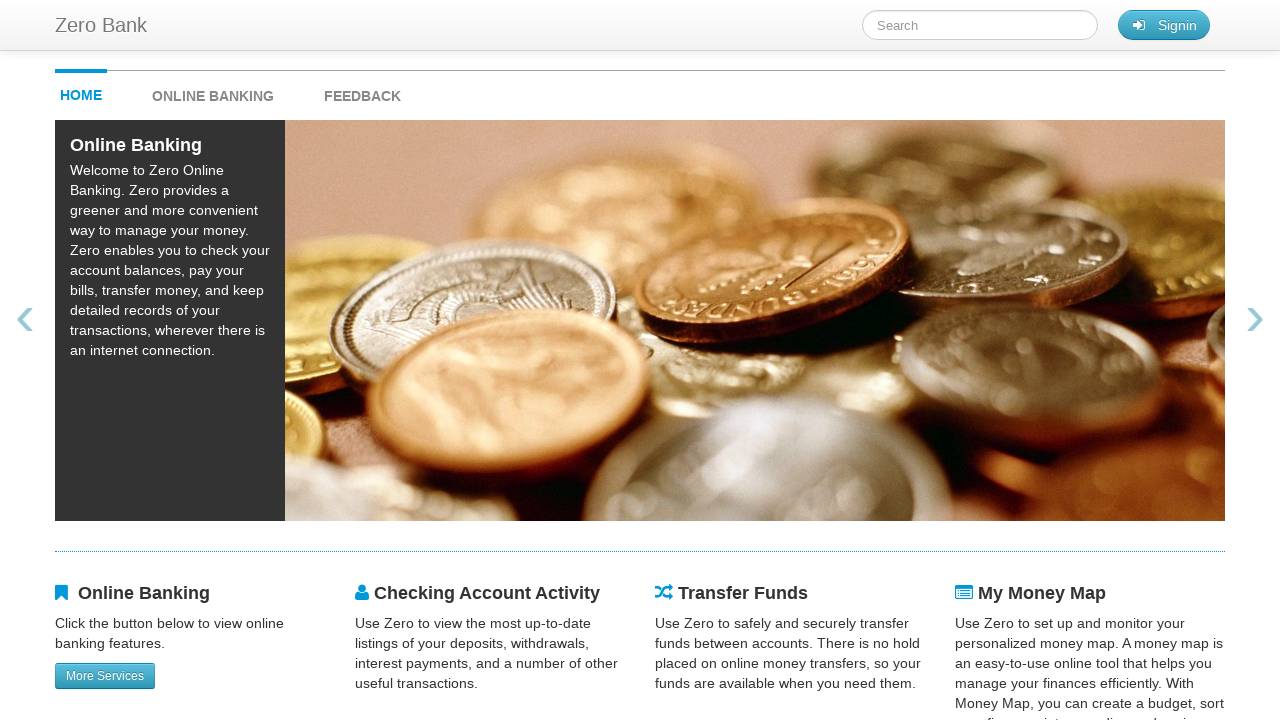

Filled search field with name 'Alice' on #searchTerm
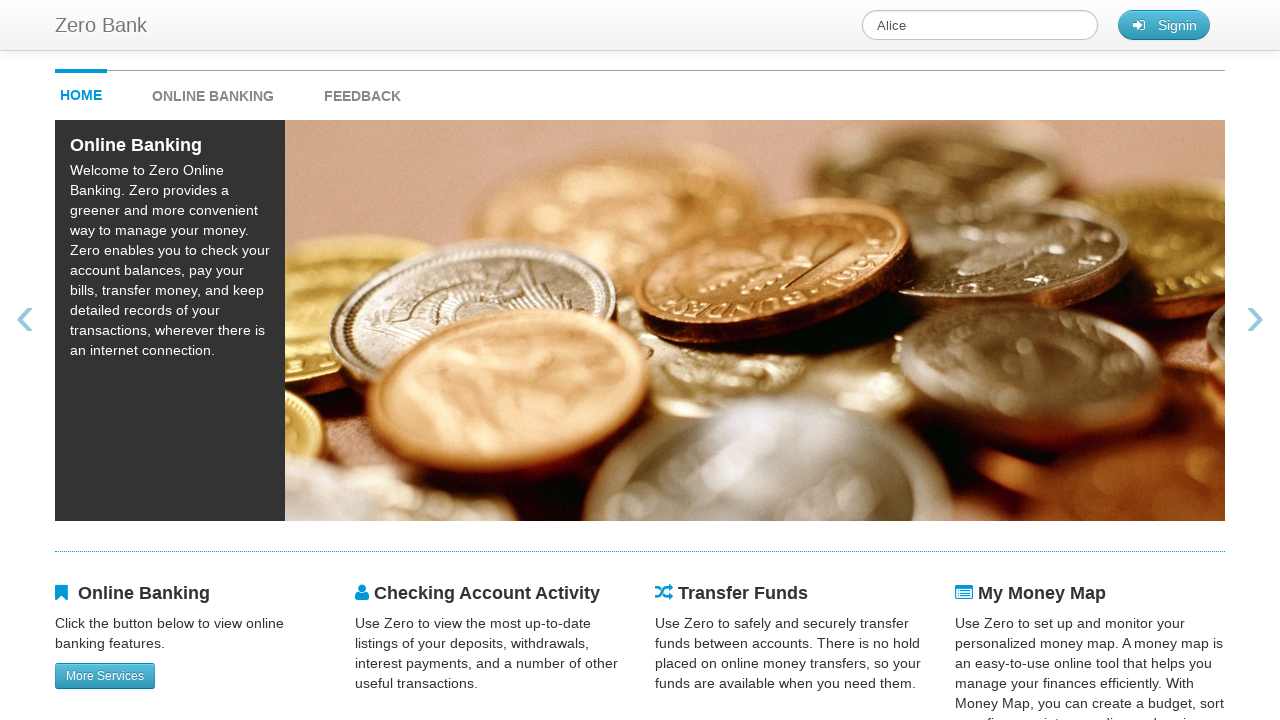

Waited for search results after typing 'Alice'
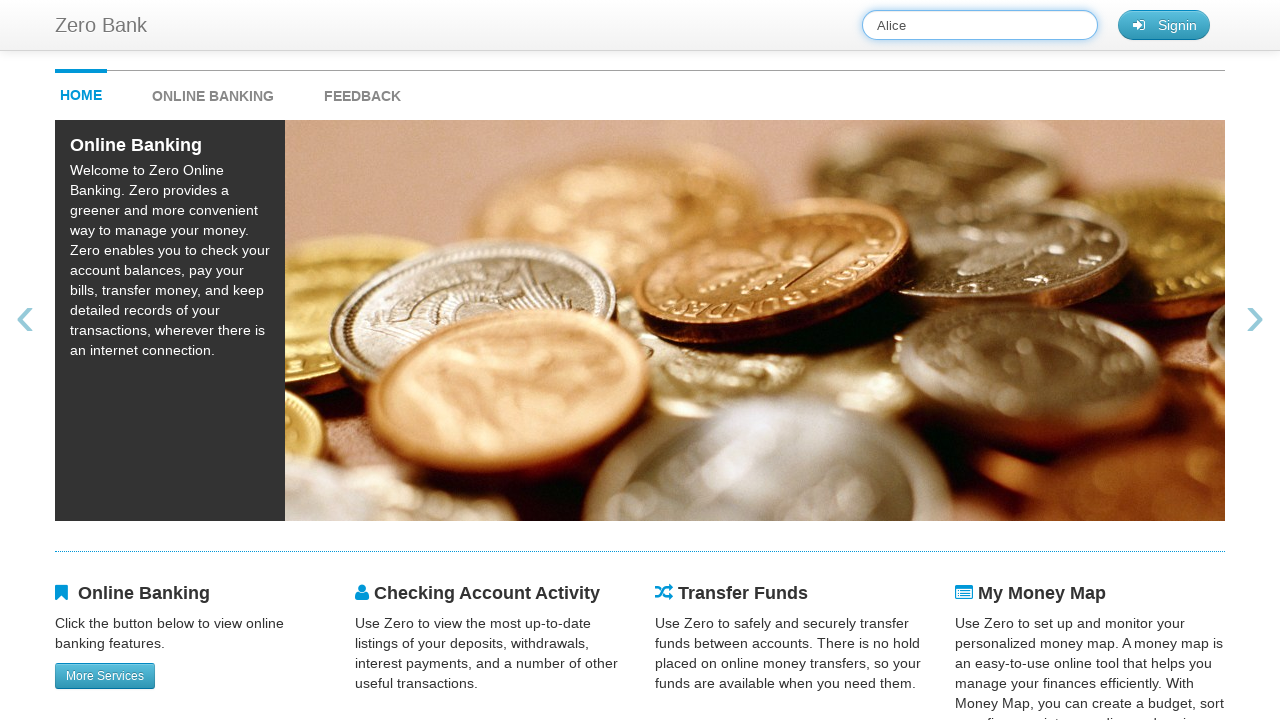

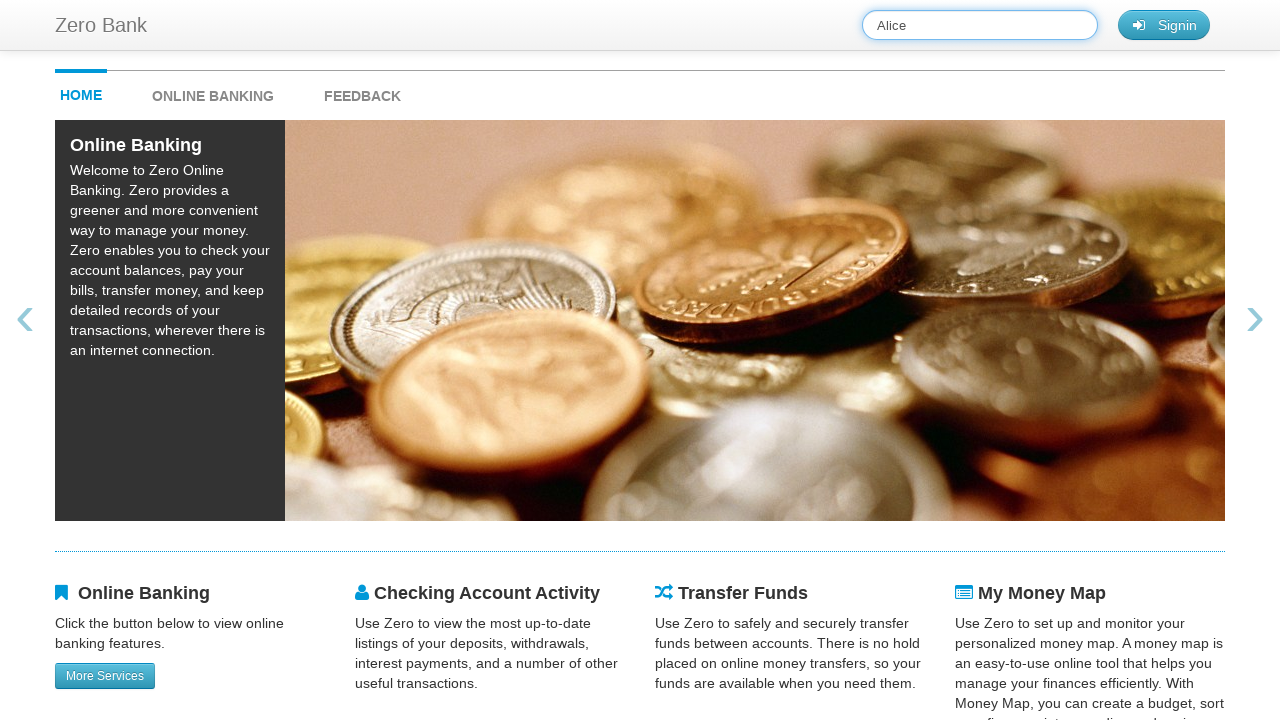